Tests JavaScript prompt dialog by clicking a button that triggers a prompt, entering text, accepting it, and verifying the entered text is displayed

Starting URL: https://automationfc.github.io/basic-form/index.html

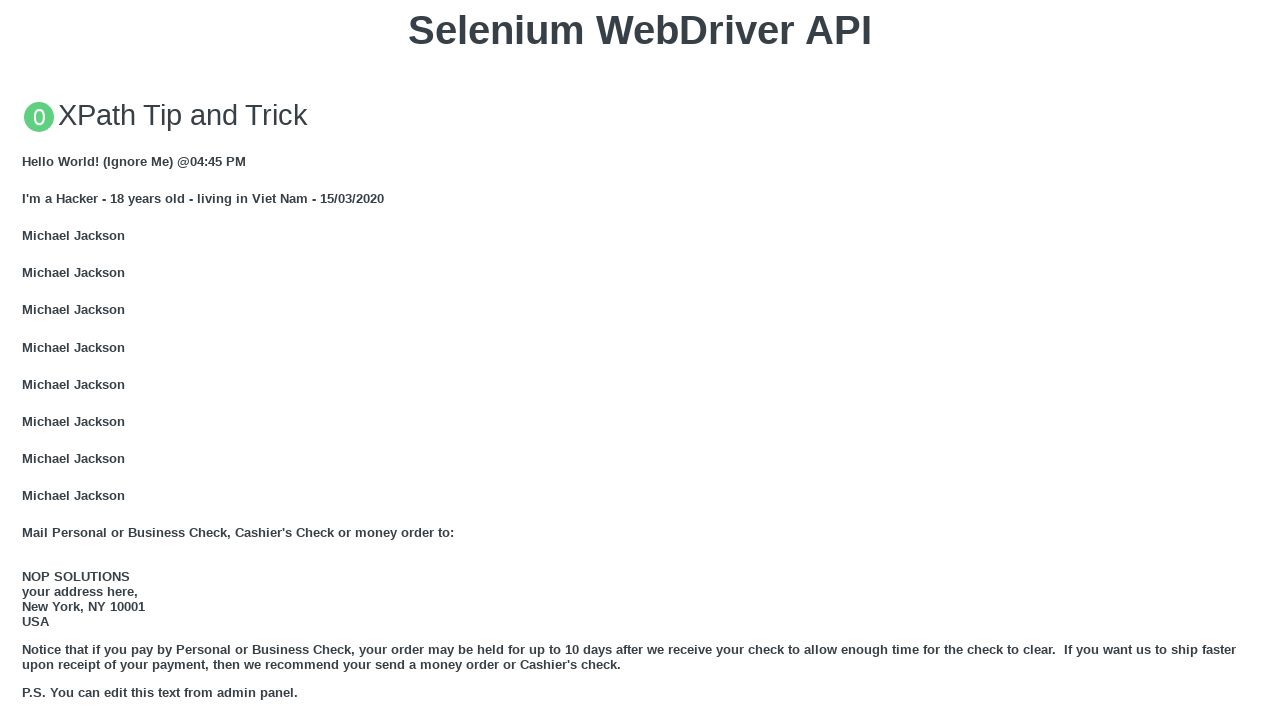

Set up dialog handler to accept prompt with text 'Automation test'
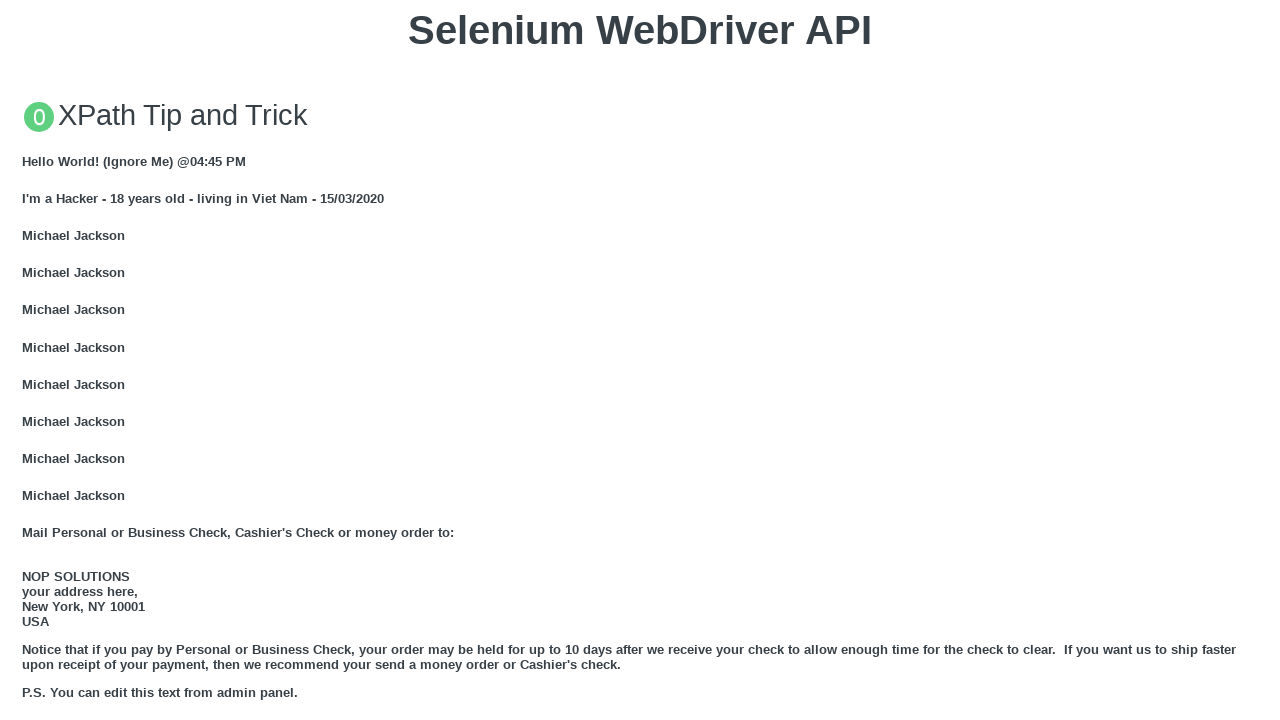

Clicked button to trigger JavaScript prompt dialog at (640, 360) on xpath=//button[contains(text(),'Click for JS Prompt')]
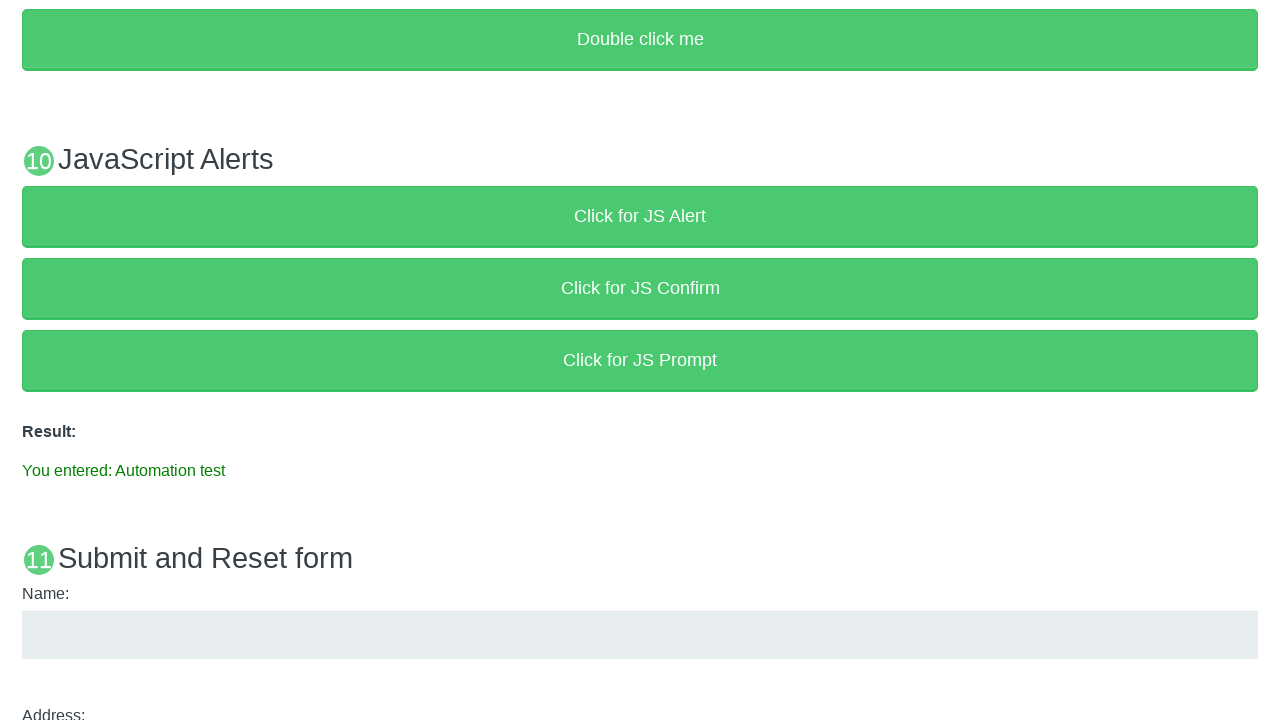

Result element loaded after prompt was accepted
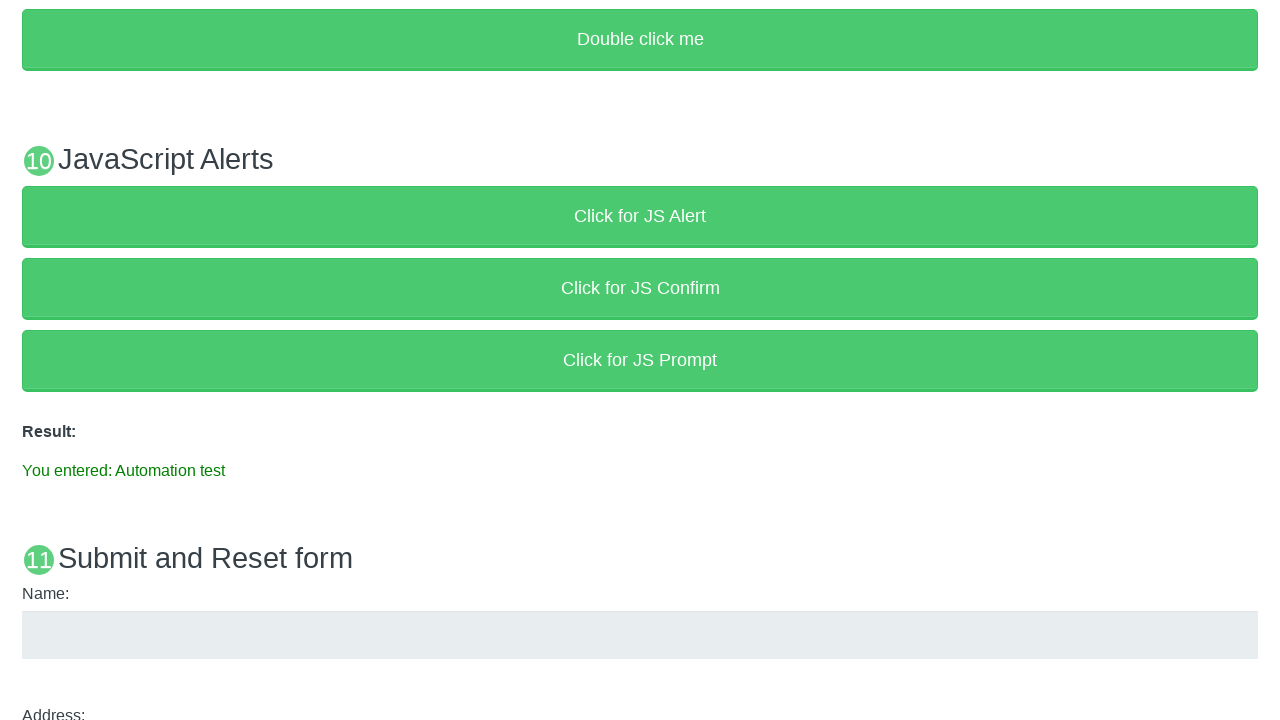

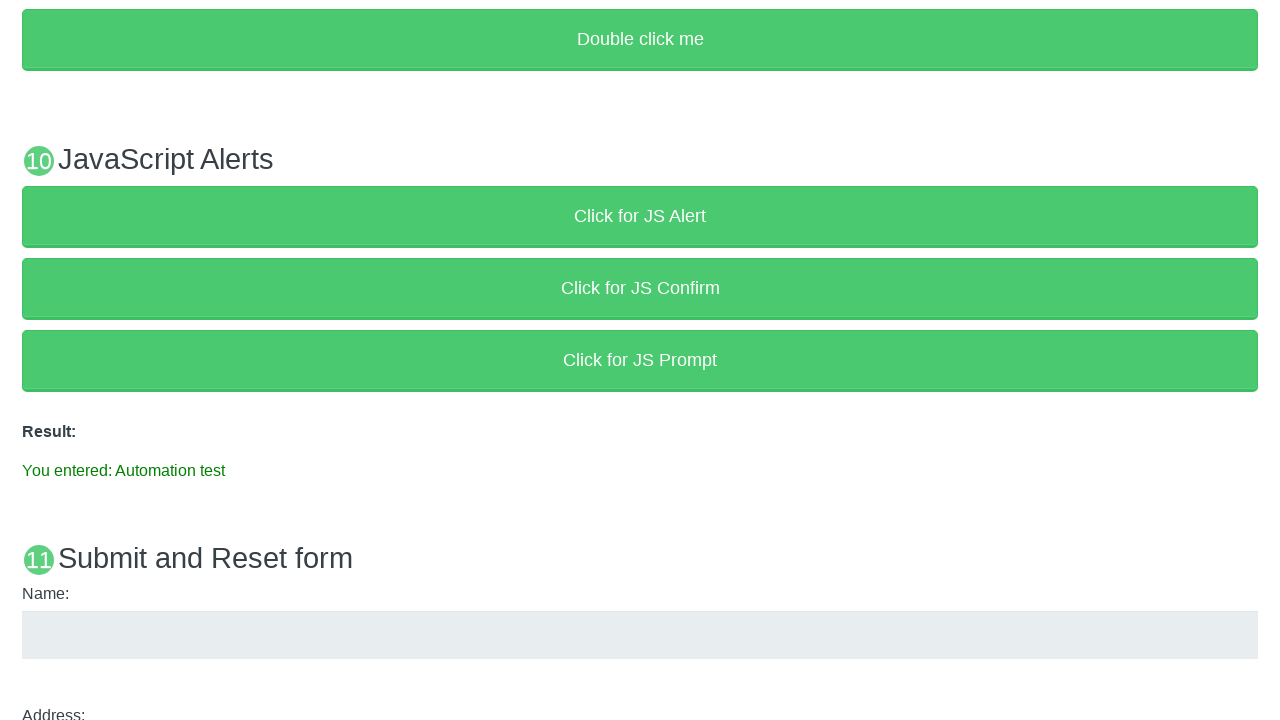